Tests double-click functionality by entering text in a field and double-clicking a copy button to copy the text to another field

Starting URL: https://testautomationpractice.blogspot.com/

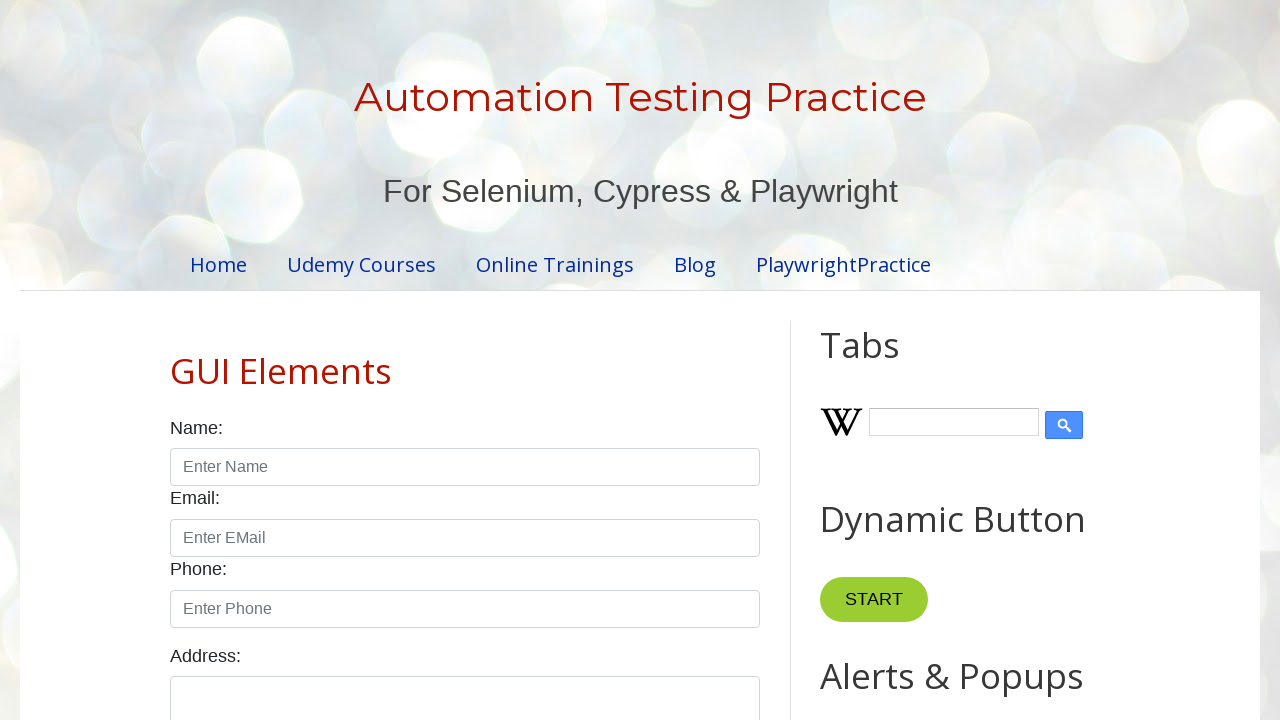

Cleared the first input field on xpath=//input[@id='field1']
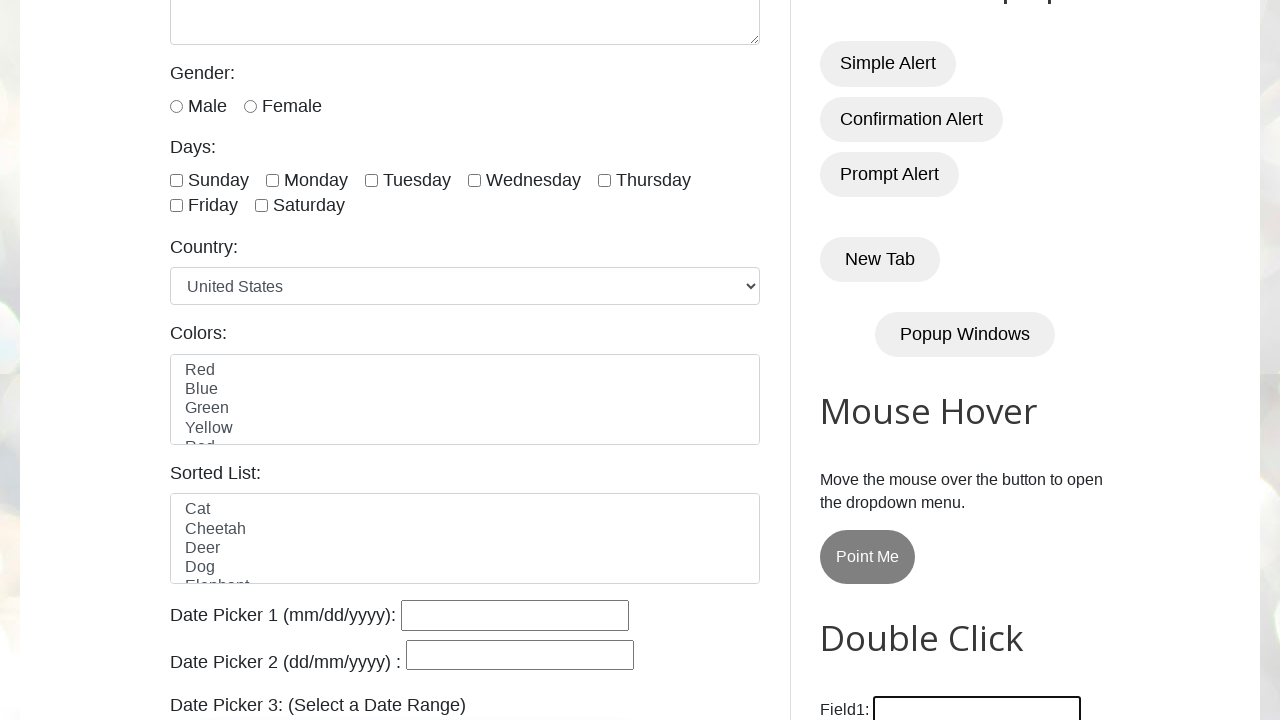

Filled first input field with 'Monkey D Luffy' on //input[@id='field1']
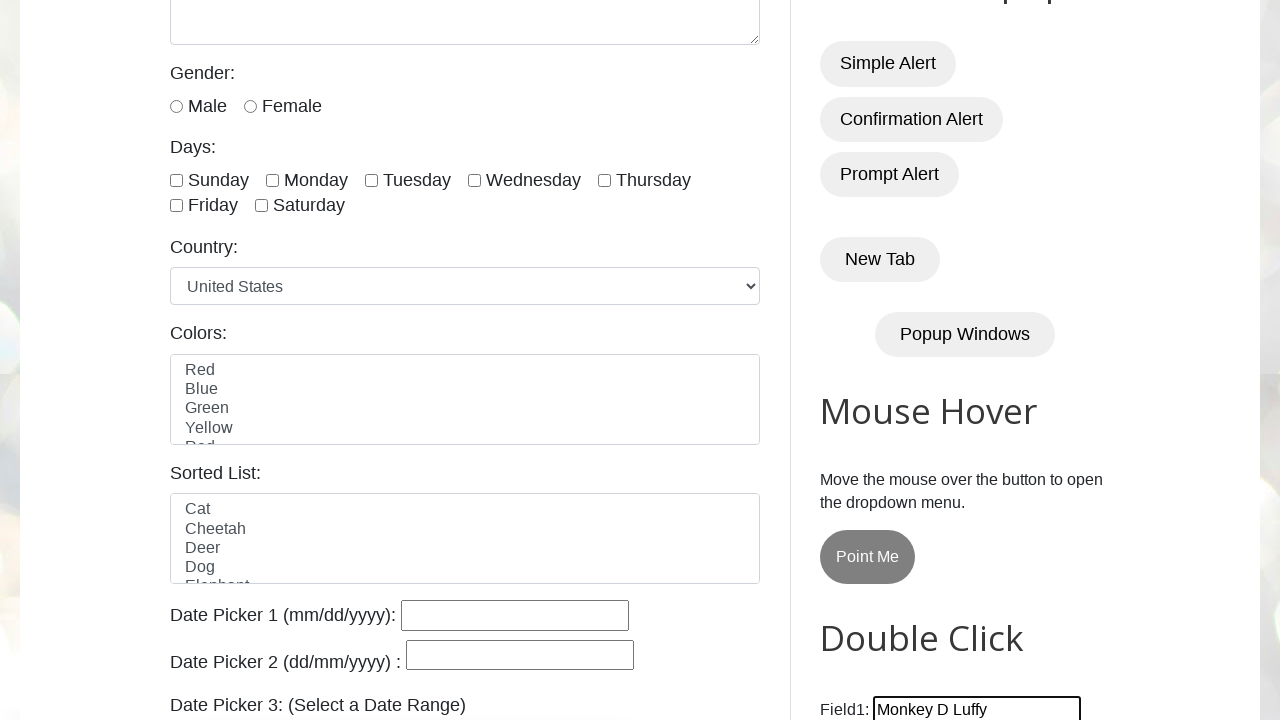

Double-clicked the Copy Text button at (885, 360) on xpath=//button[normalize-space()='Copy Text']
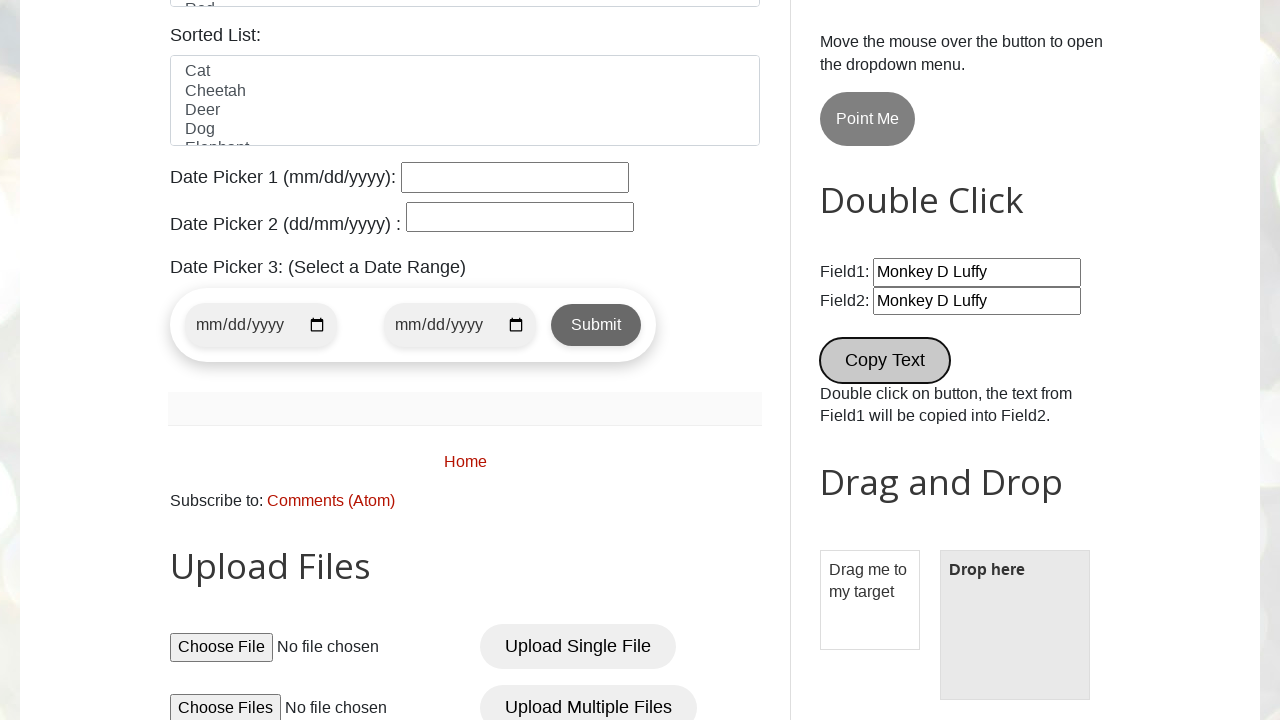

Retrieved text from second input field to verify copy operation
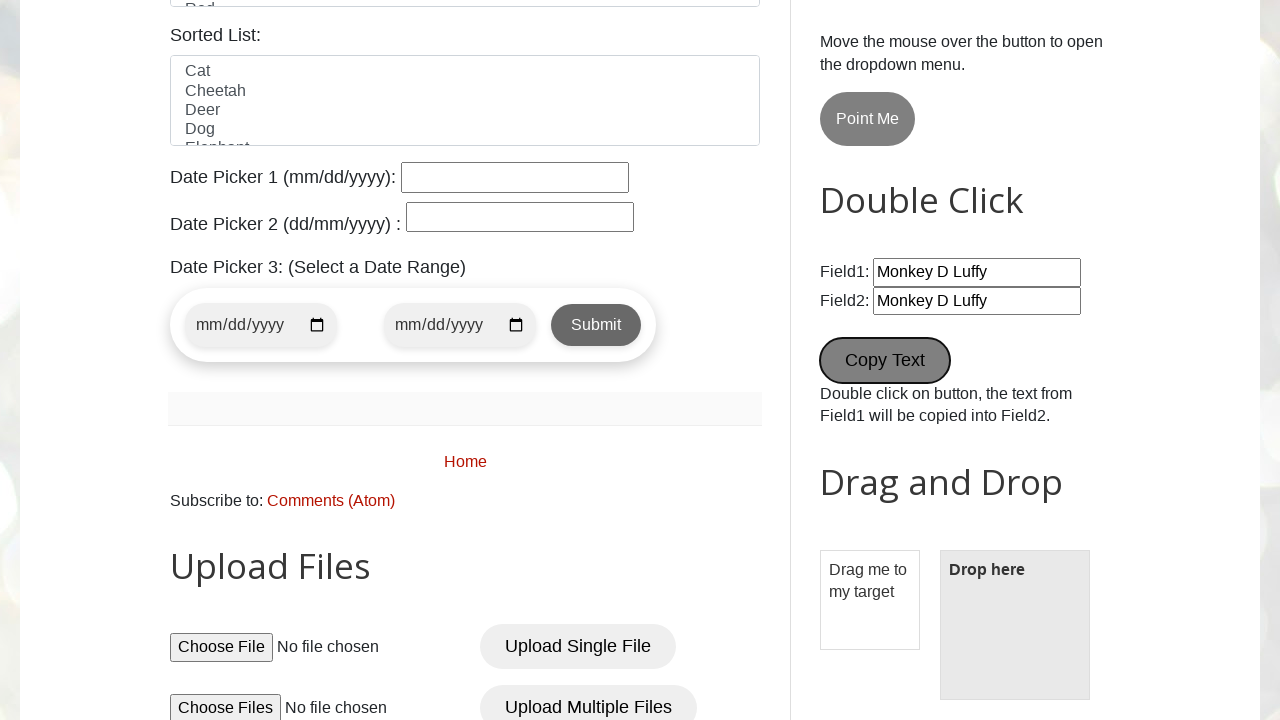

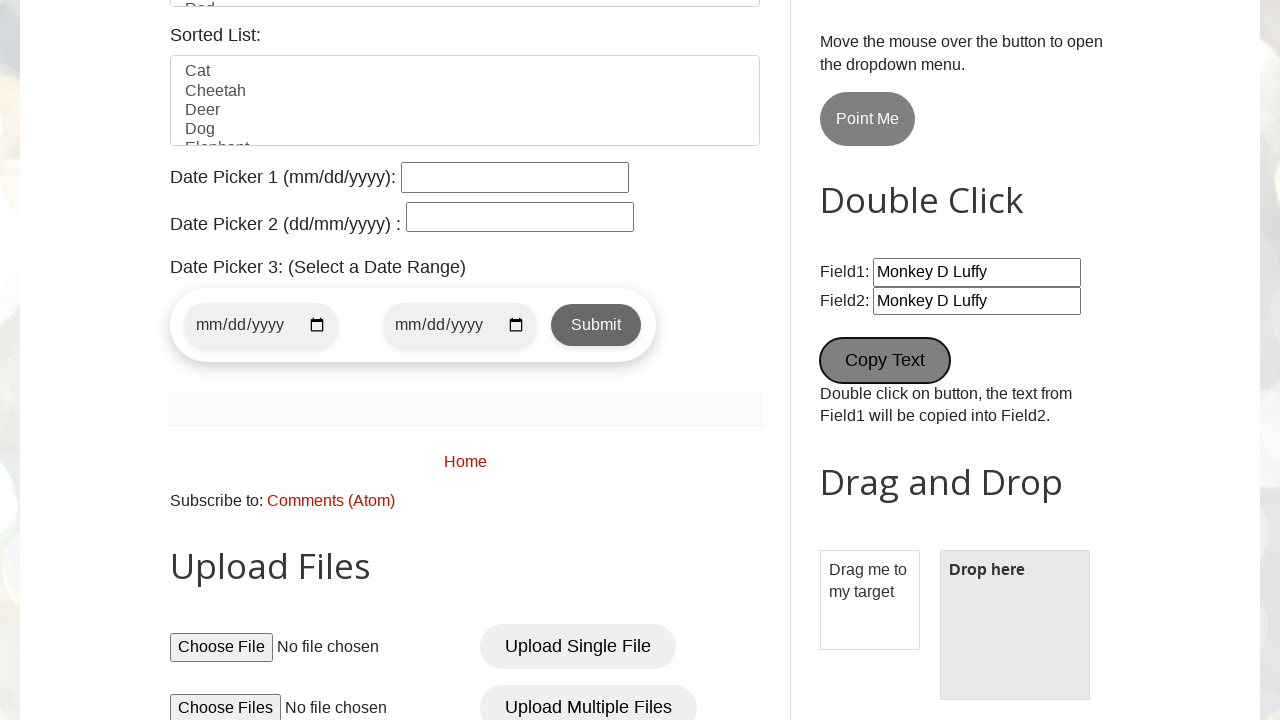